Tests dynamic loading functionality where an element is initially hidden on the page. Clicks a start button, waits for a loading bar to complete, then verifies the "Hello World!" text appears.

Starting URL: http://the-internet.herokuapp.com/dynamic_loading/1

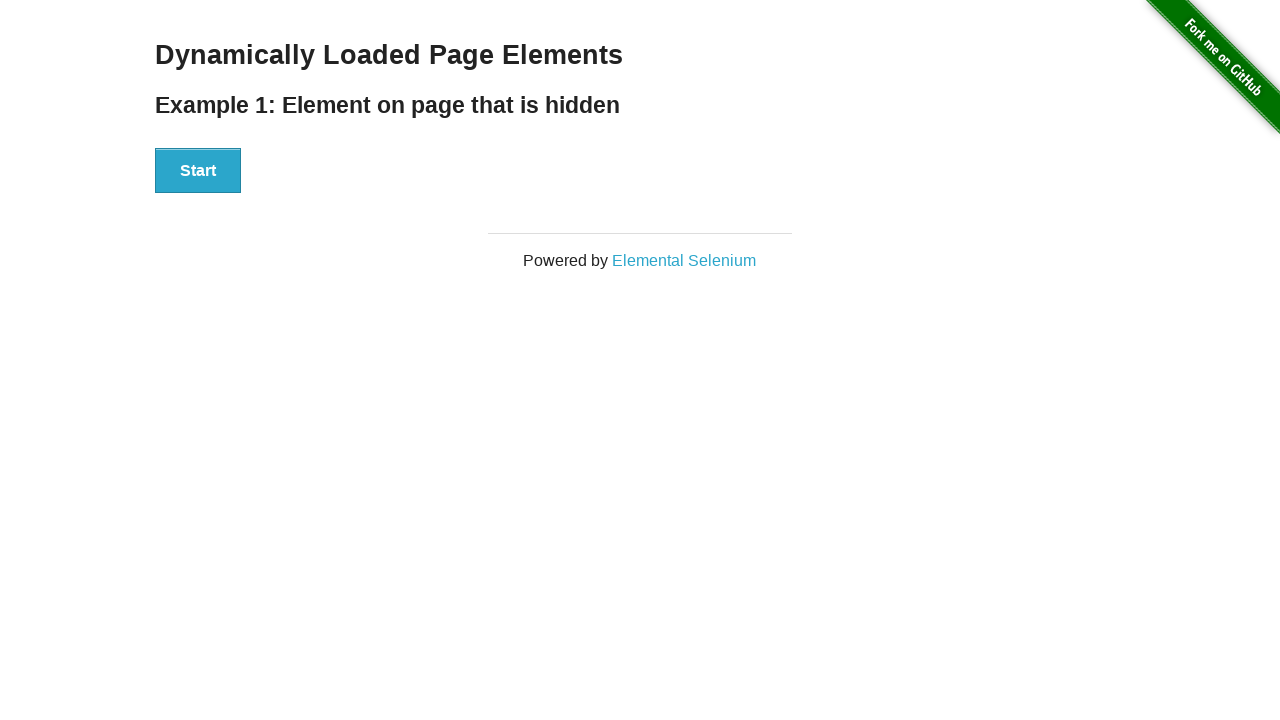

Clicked the Start button to initiate dynamic loading at (198, 171) on #start button
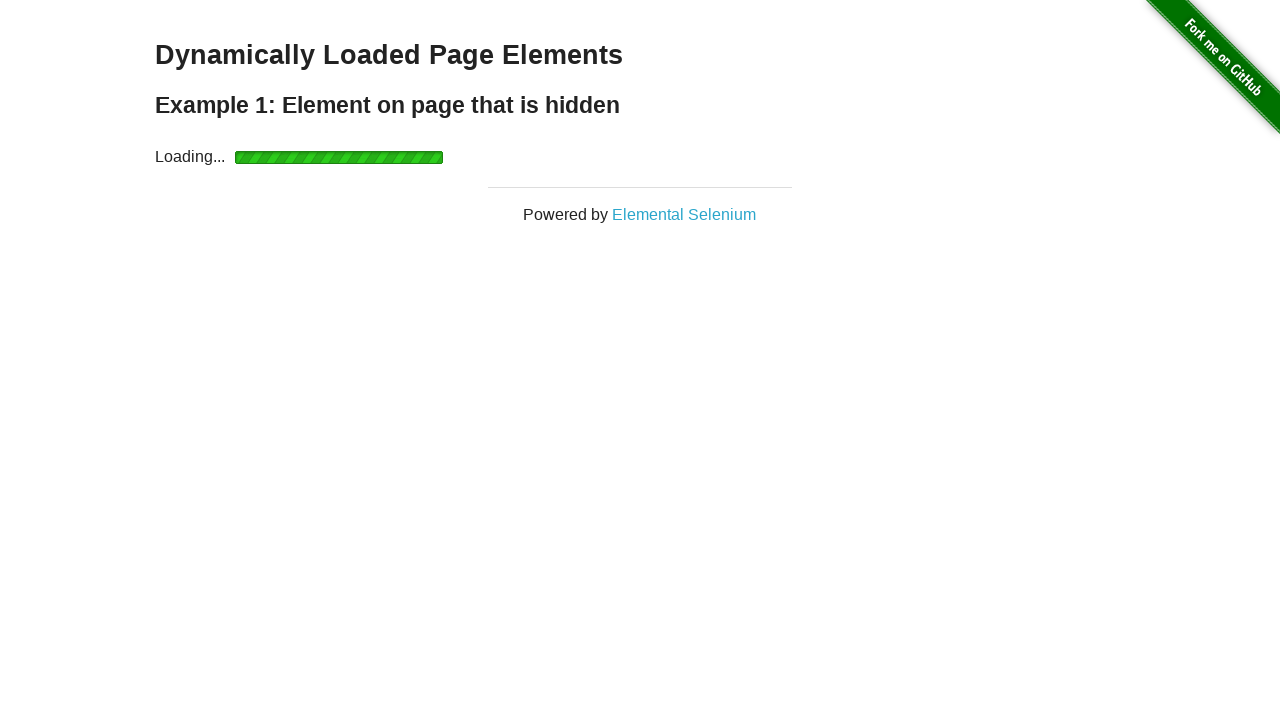

Loading bar completed and 'Hello World!' element became visible
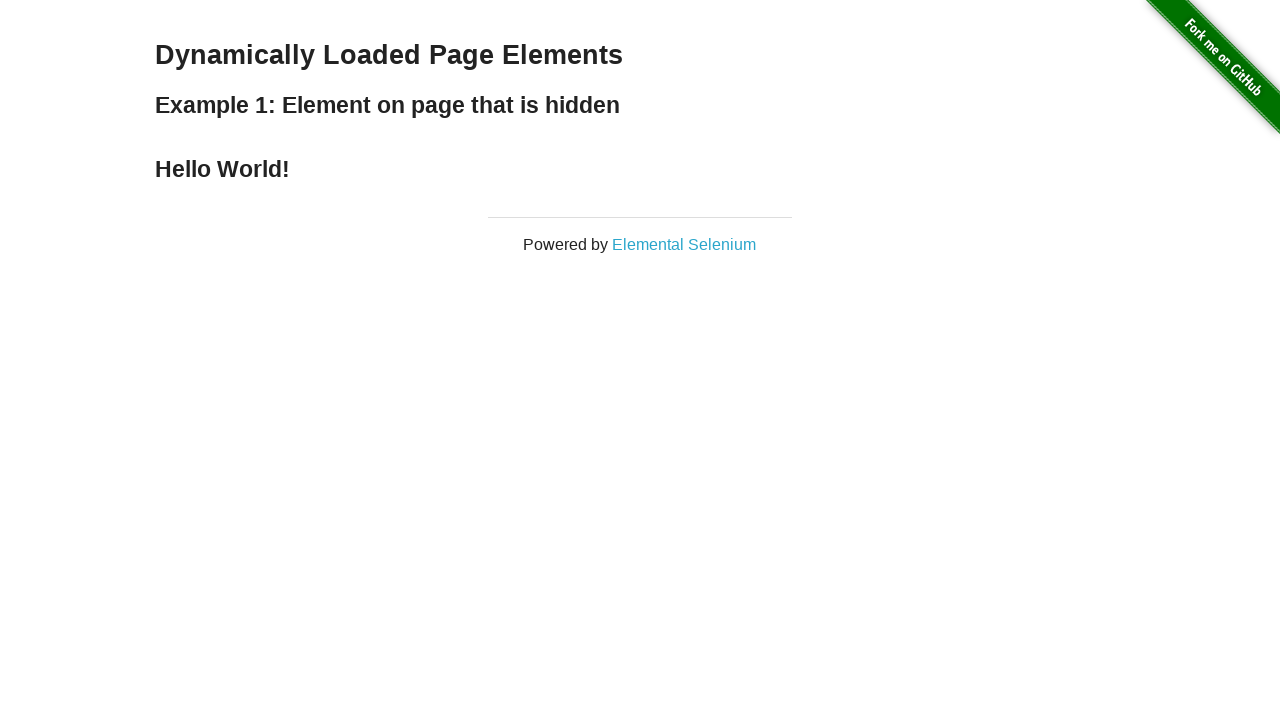

Verified that the finish element contains 'Hello World!' text
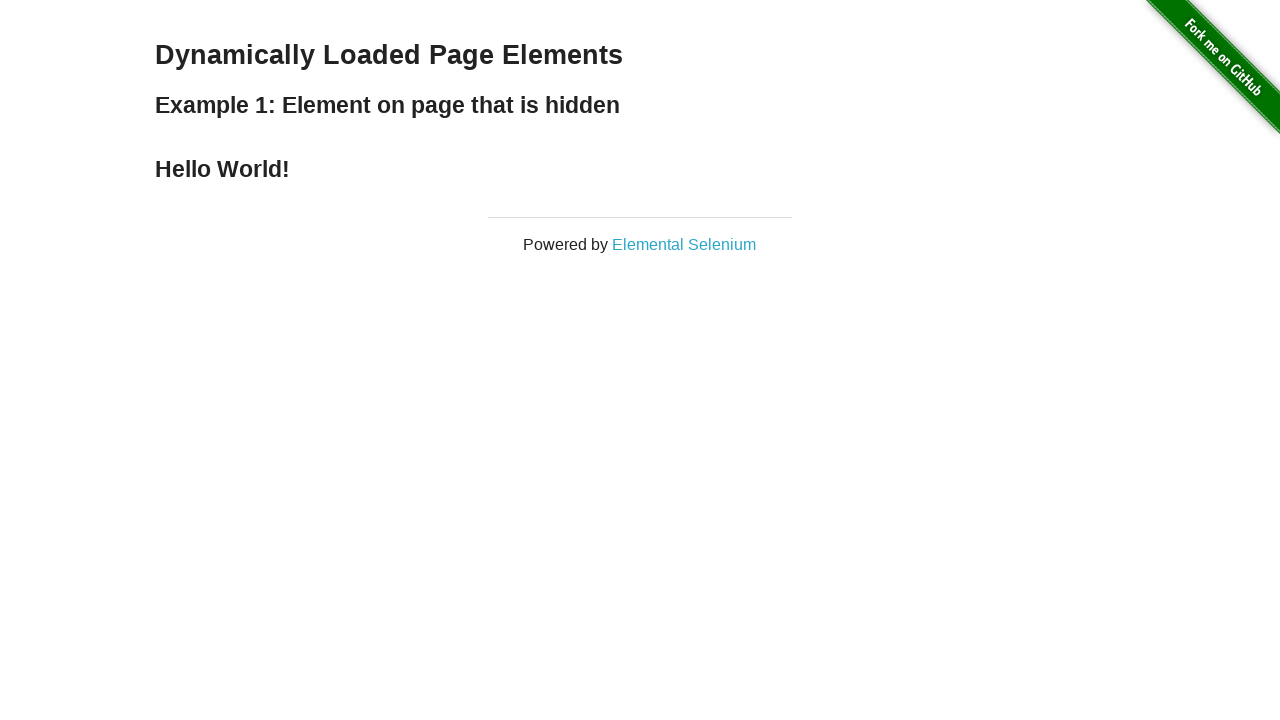

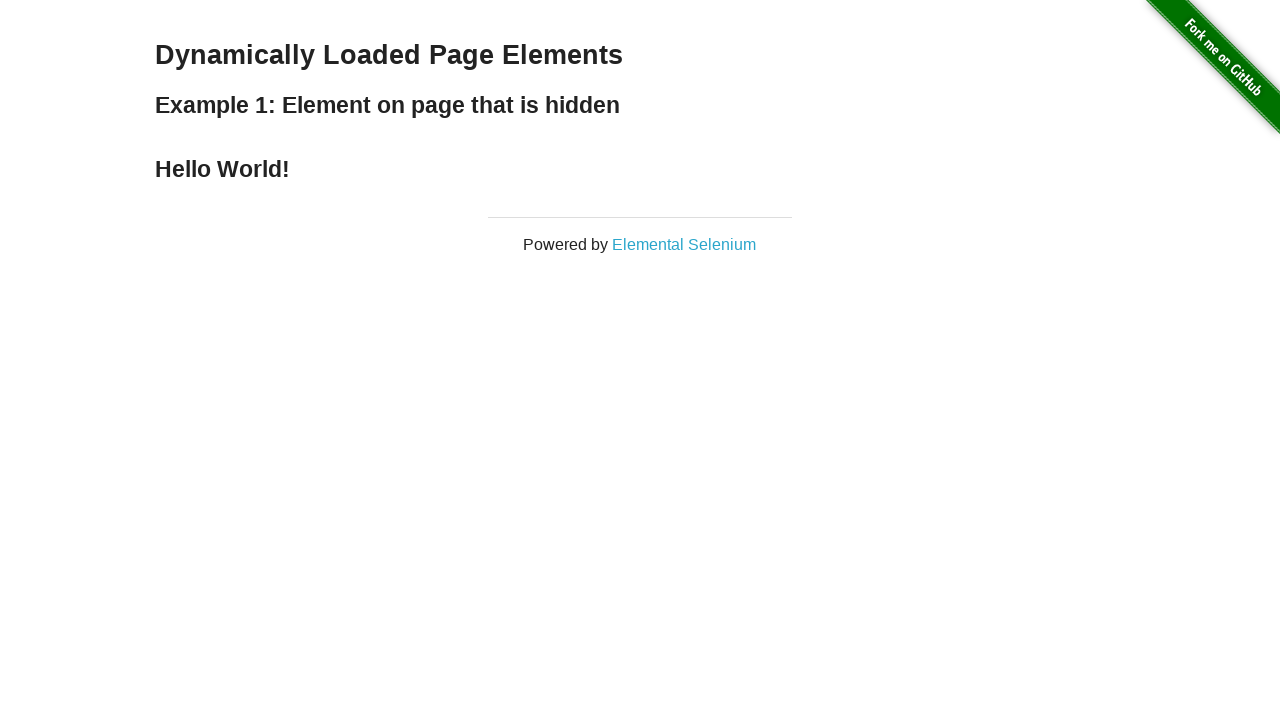